Navigates to the-internet.herokuapp.com and clicks on the last link on the page, demonstrating basic navigation and click actions.

Starting URL: http://the-internet.herokuapp.com

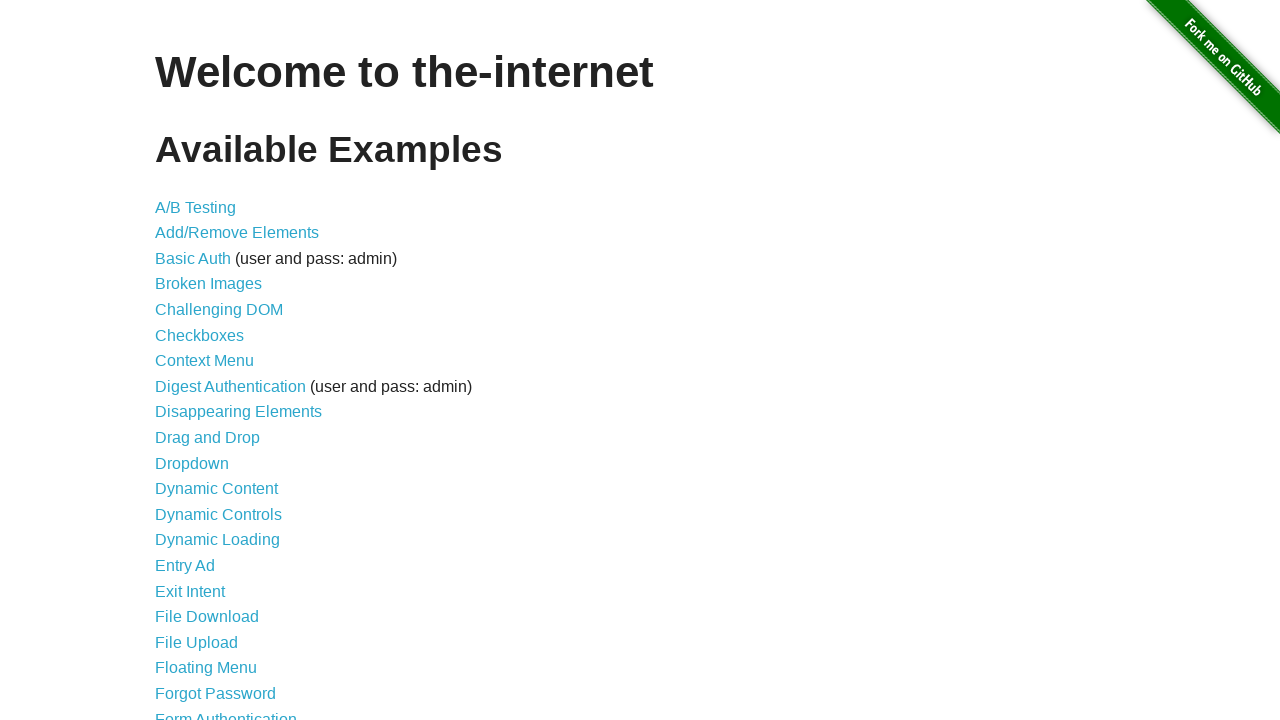

Navigated to http://the-internet.herokuapp.com
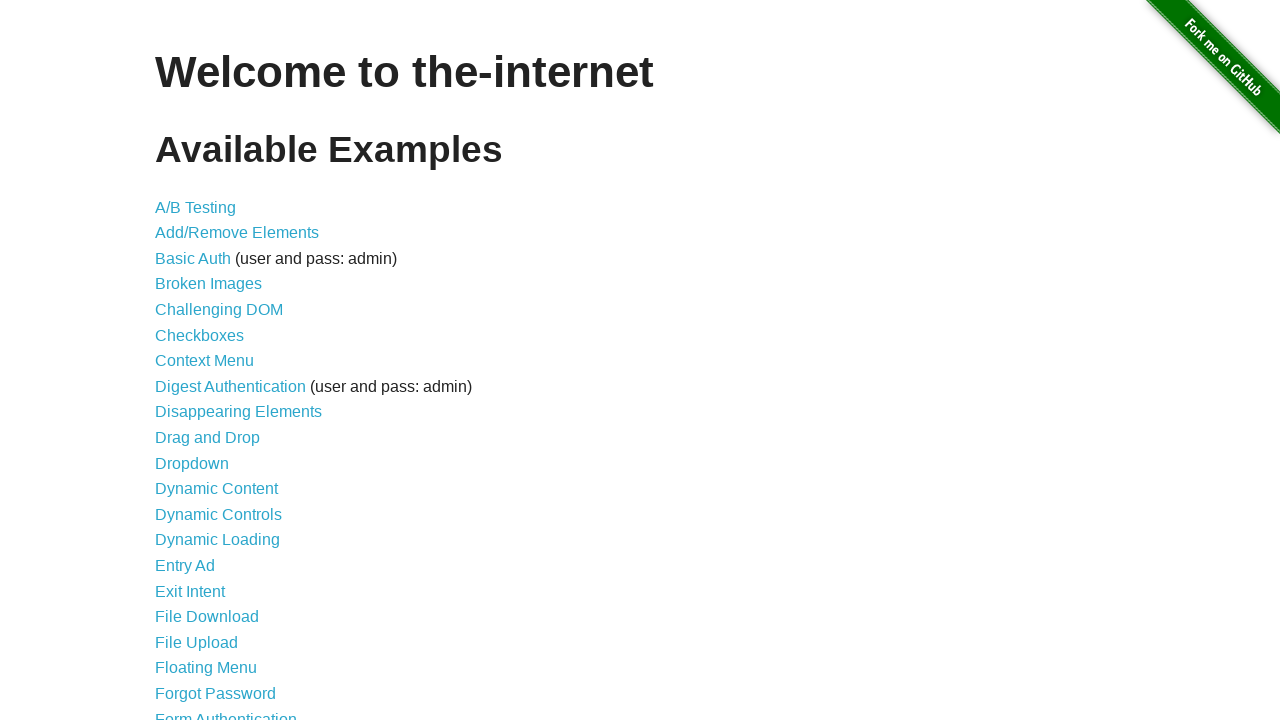

Clicked the last link on the page at (684, 711) on a >> nth=-1
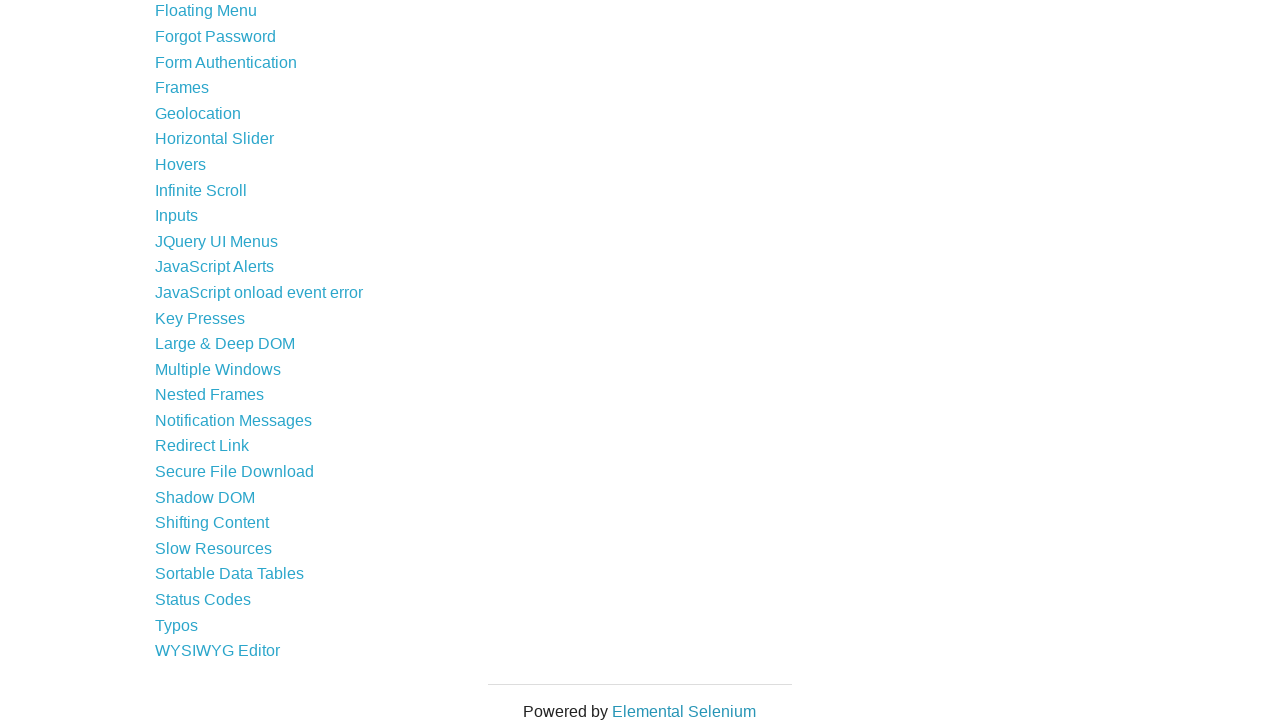

Waited for page to load (networkidle)
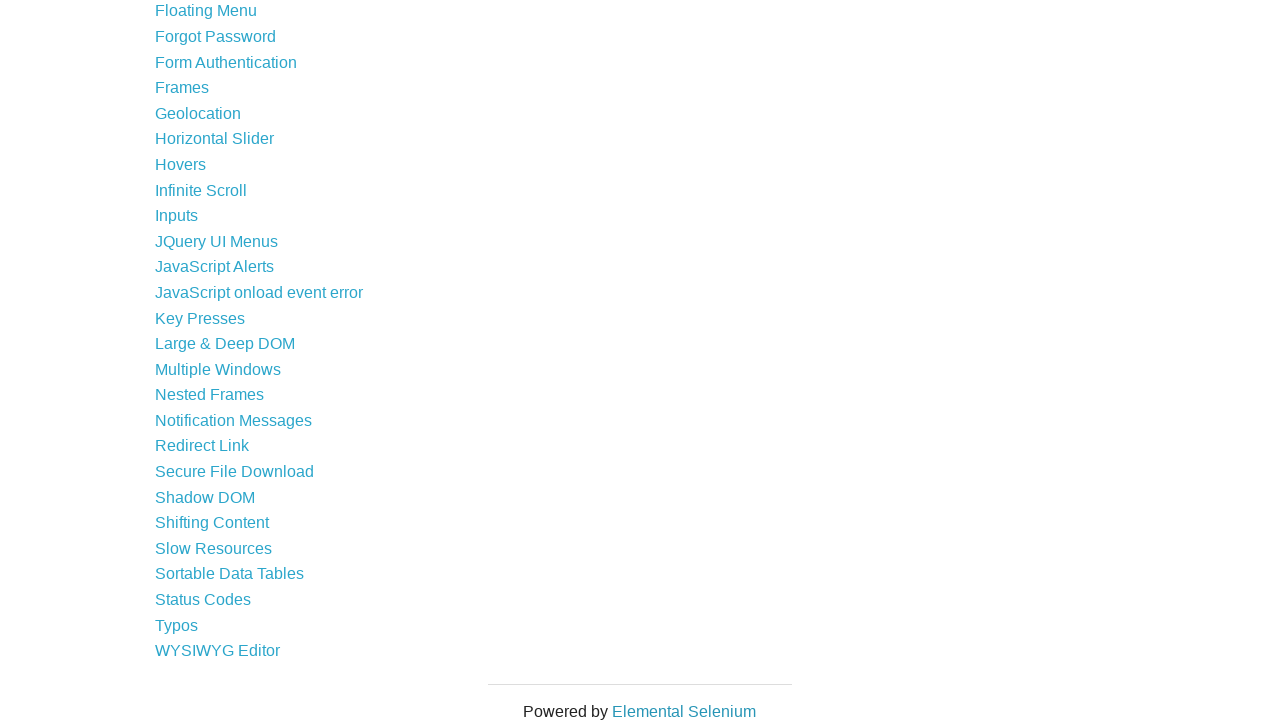

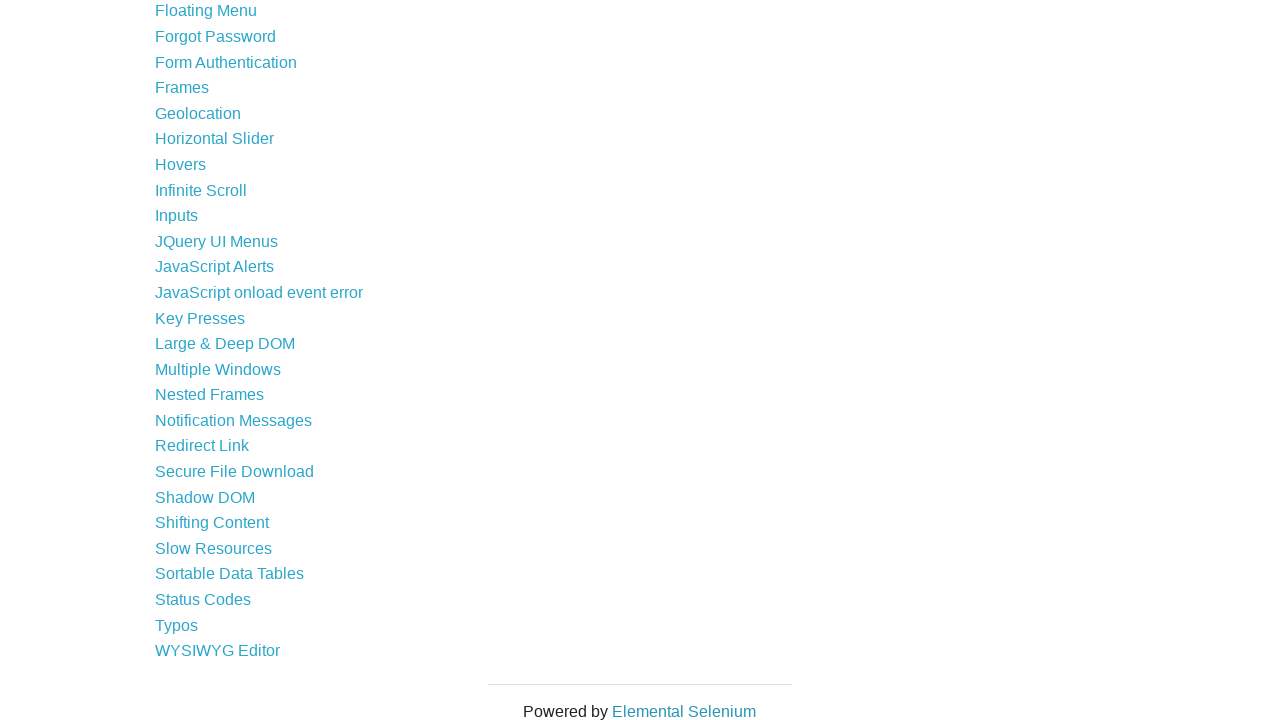